Tests state dropdown by selecting multiple states (Illinois, Virginia, California) and verifying the final selection is California

Starting URL: https://practice.cydeo.com/dropdown

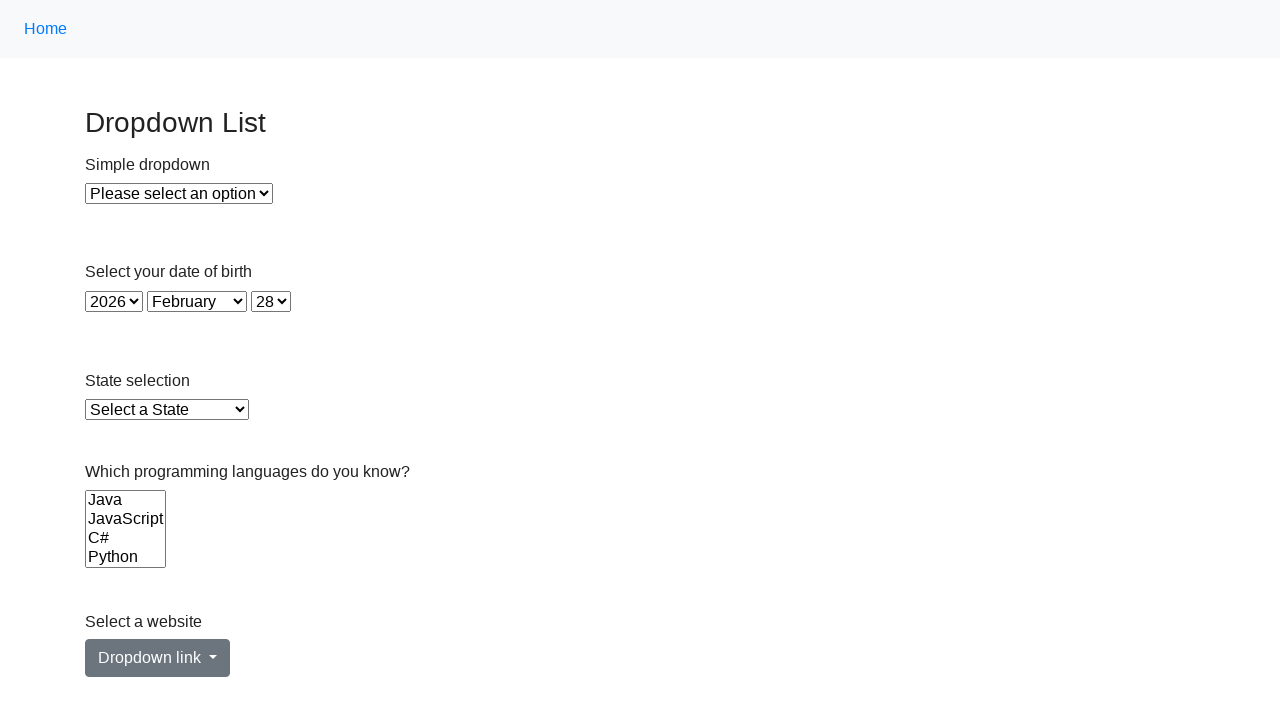

Selected Illinois from state dropdown by visible text on select#state
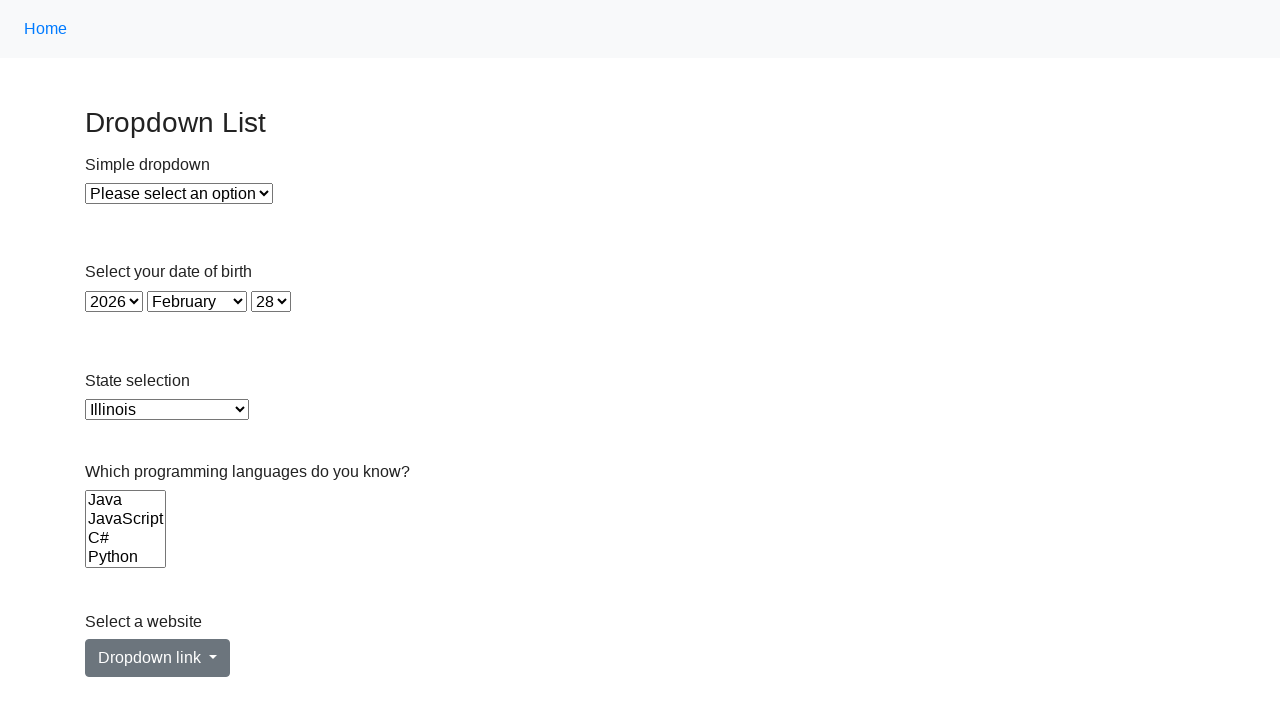

Selected Virginia from state dropdown by value on select#state
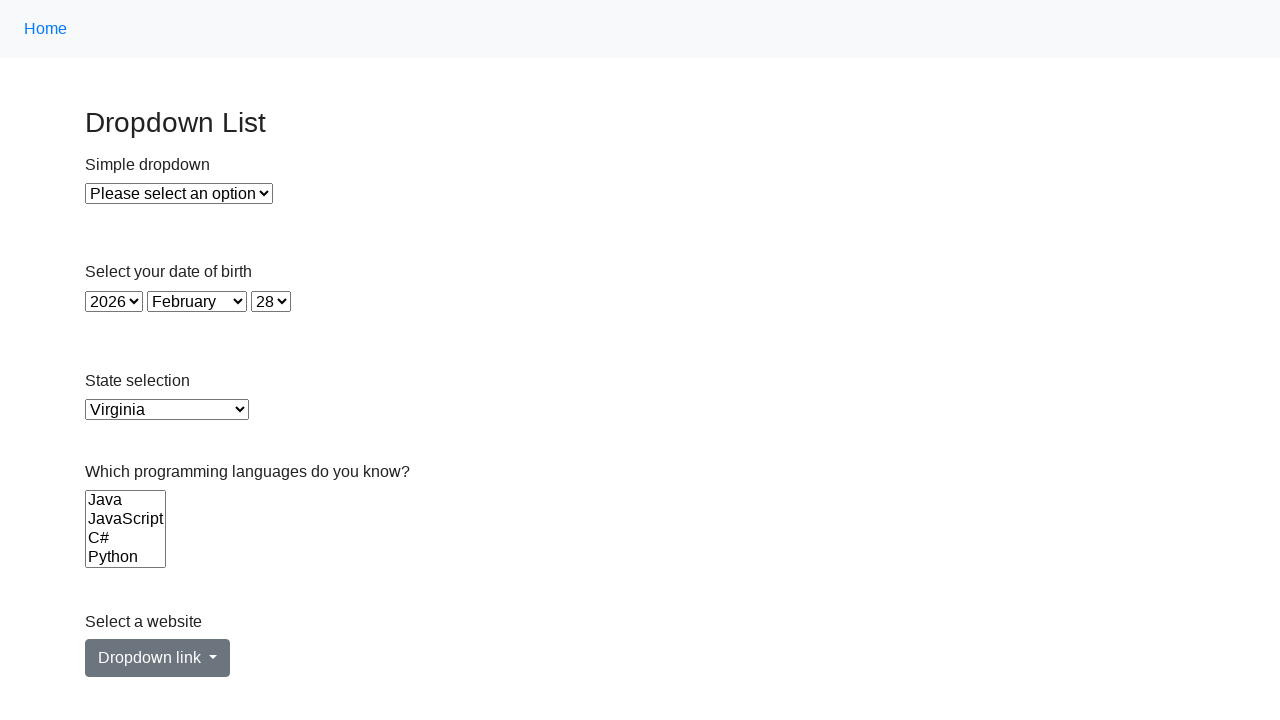

Selected California from state dropdown by index 5 on select#state
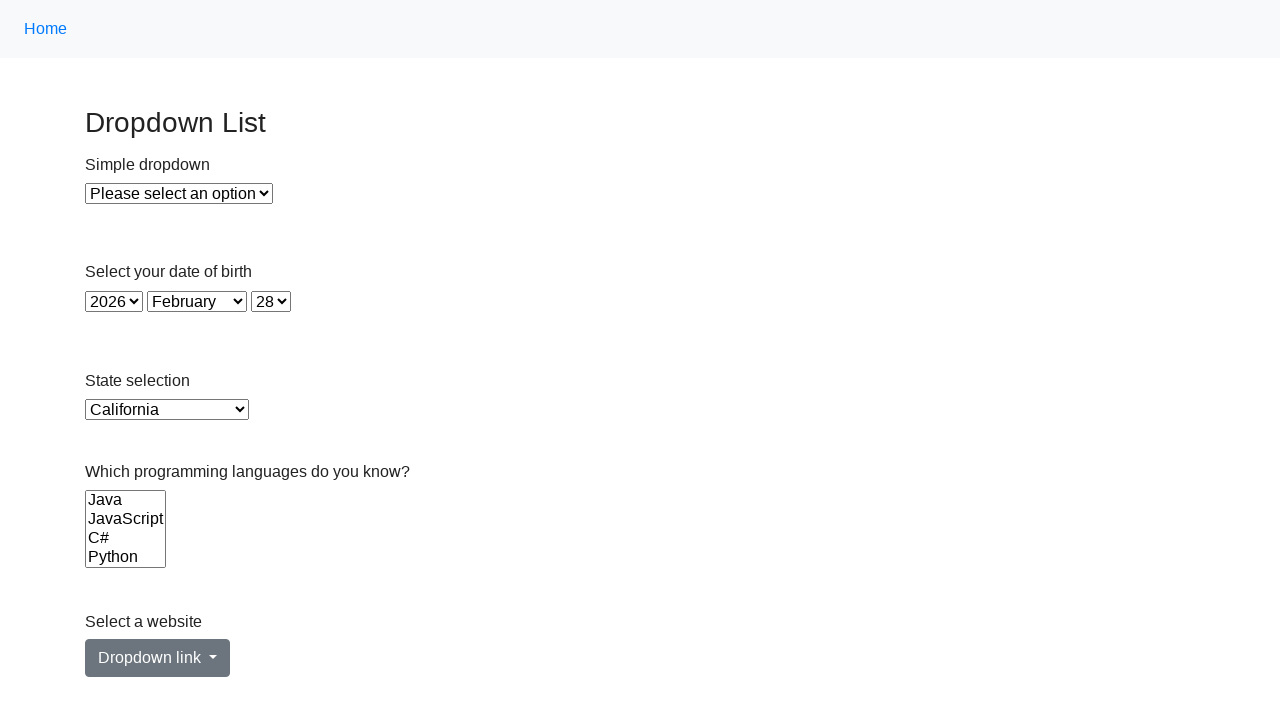

Retrieved final selected state from dropdown
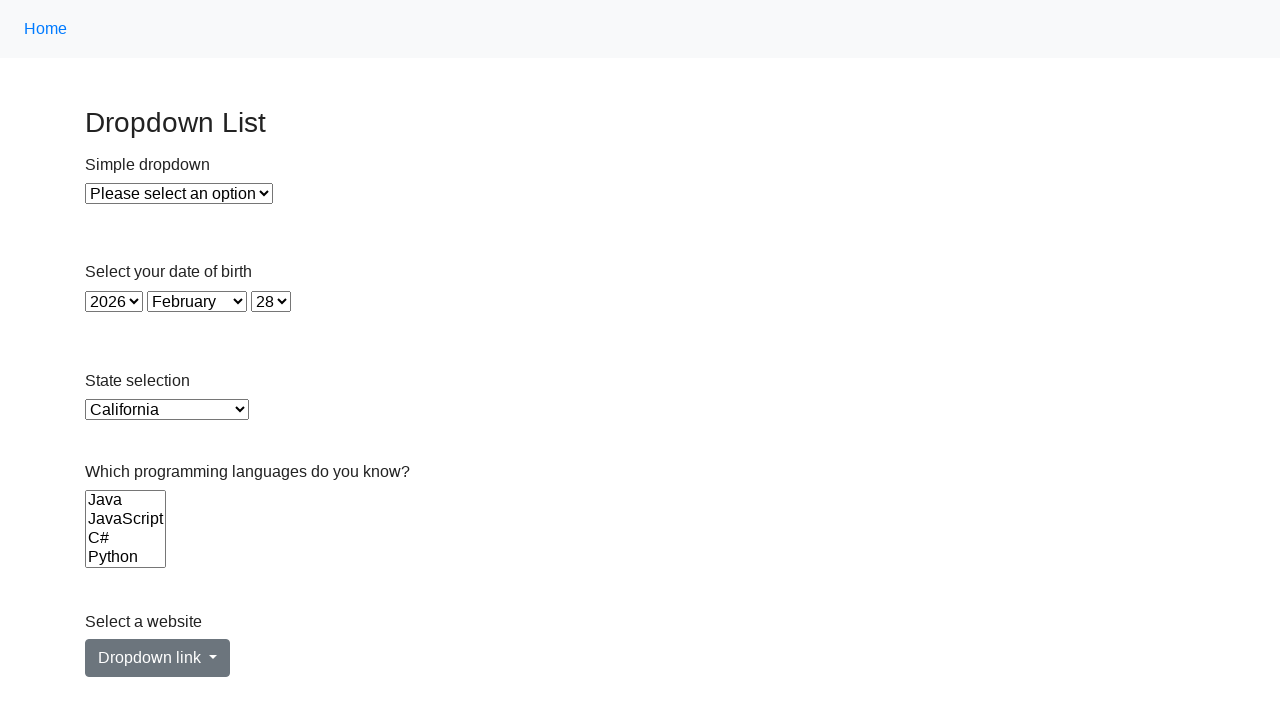

Verified final selection is California
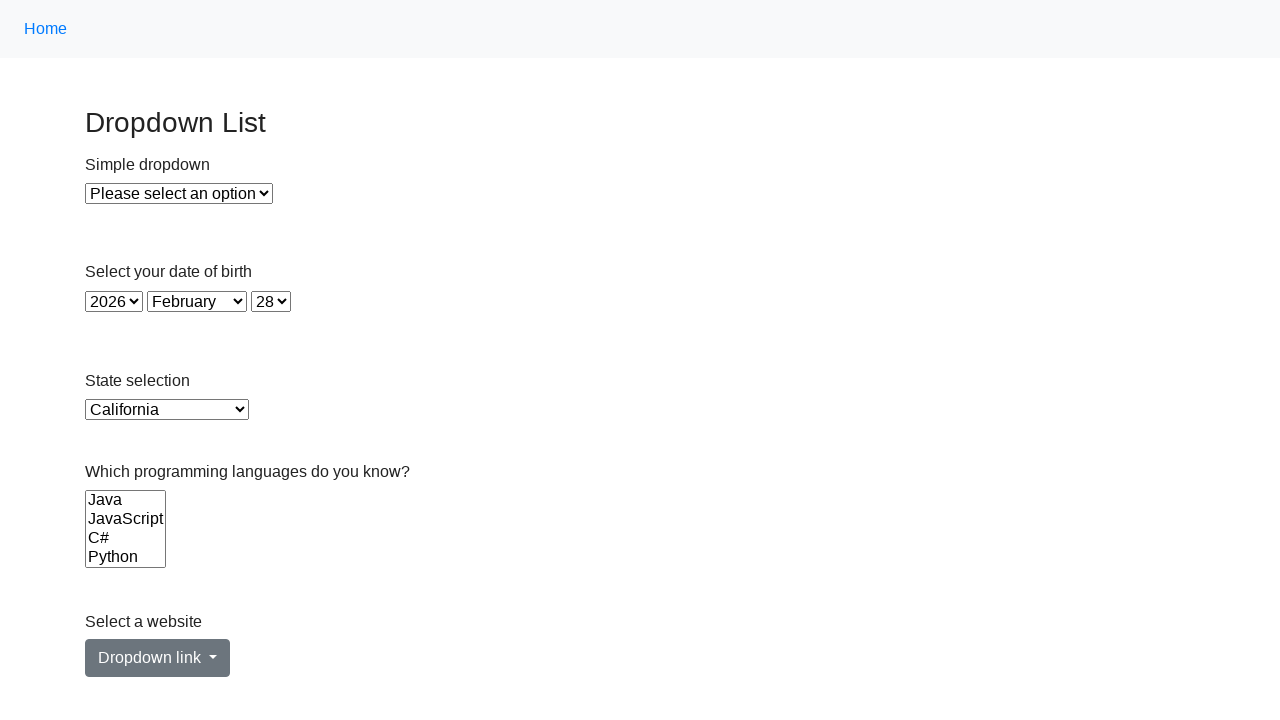

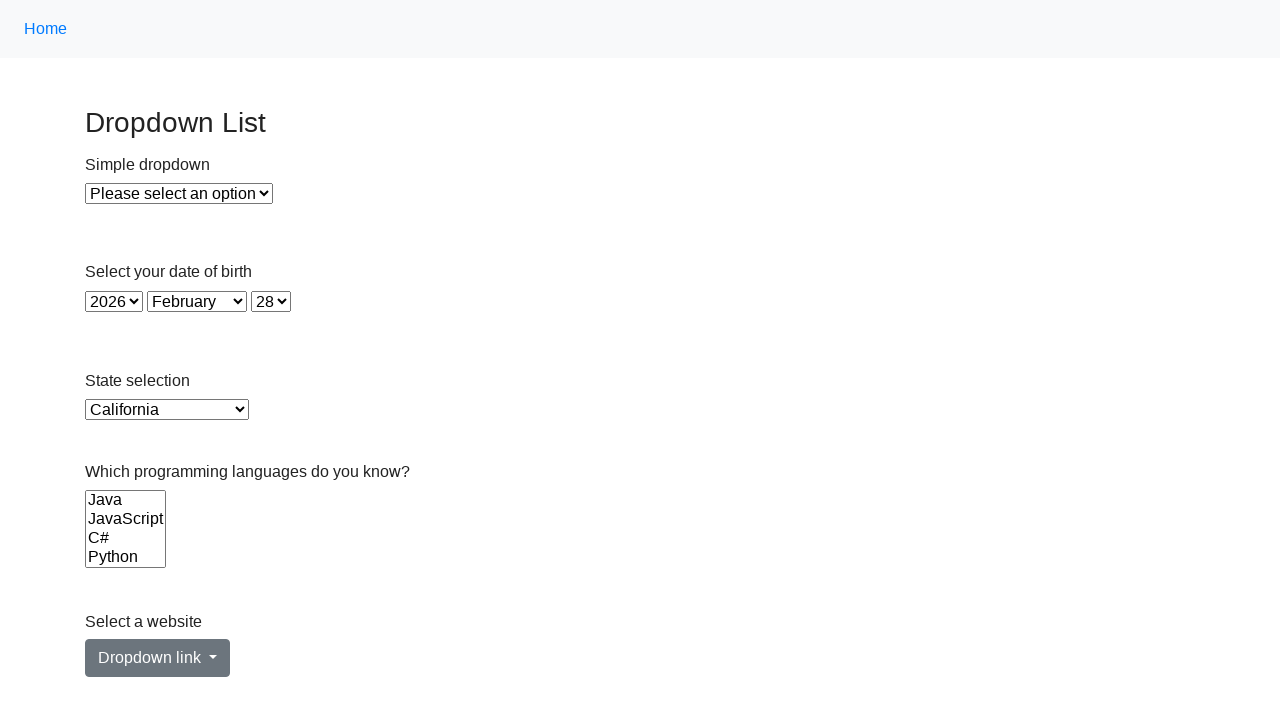